Tests registration form validation with empty password - expects "Password is required" error message

Starting URL: https://anatoly-karpovich.github.io/demo-login-form/

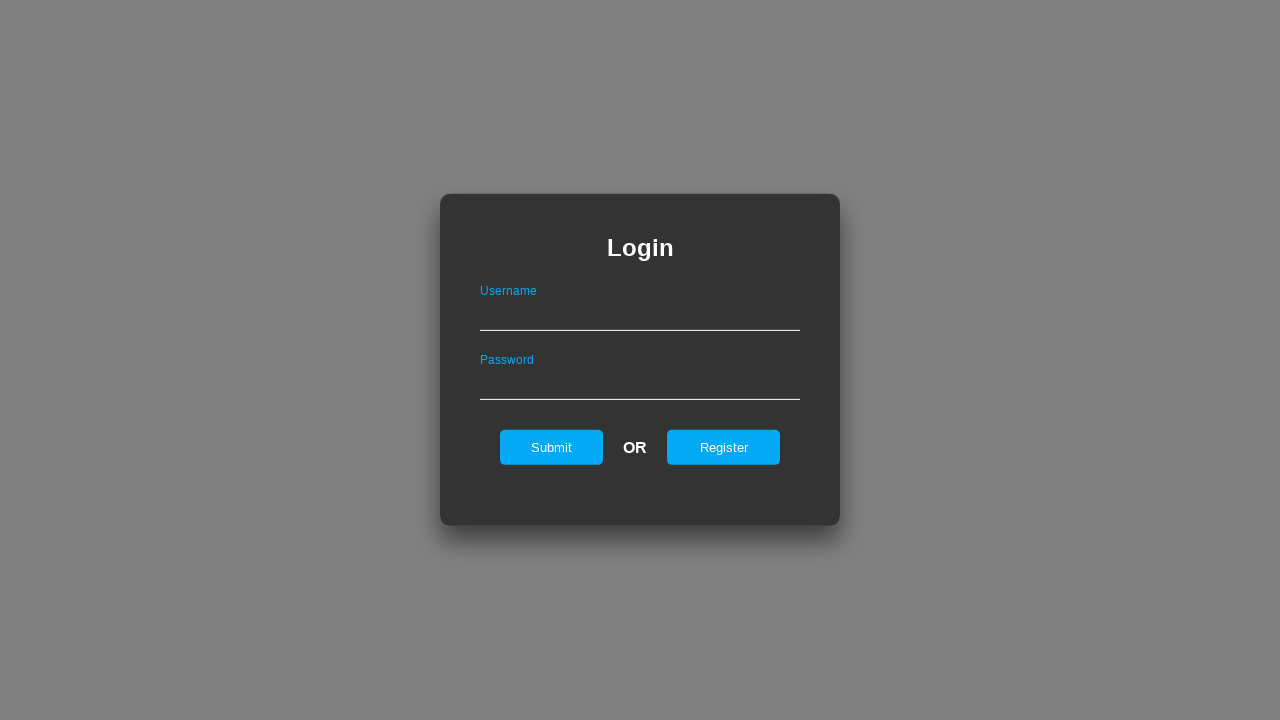

Clicked register link to navigate to registration form at (724, 447) on #registerOnLogin
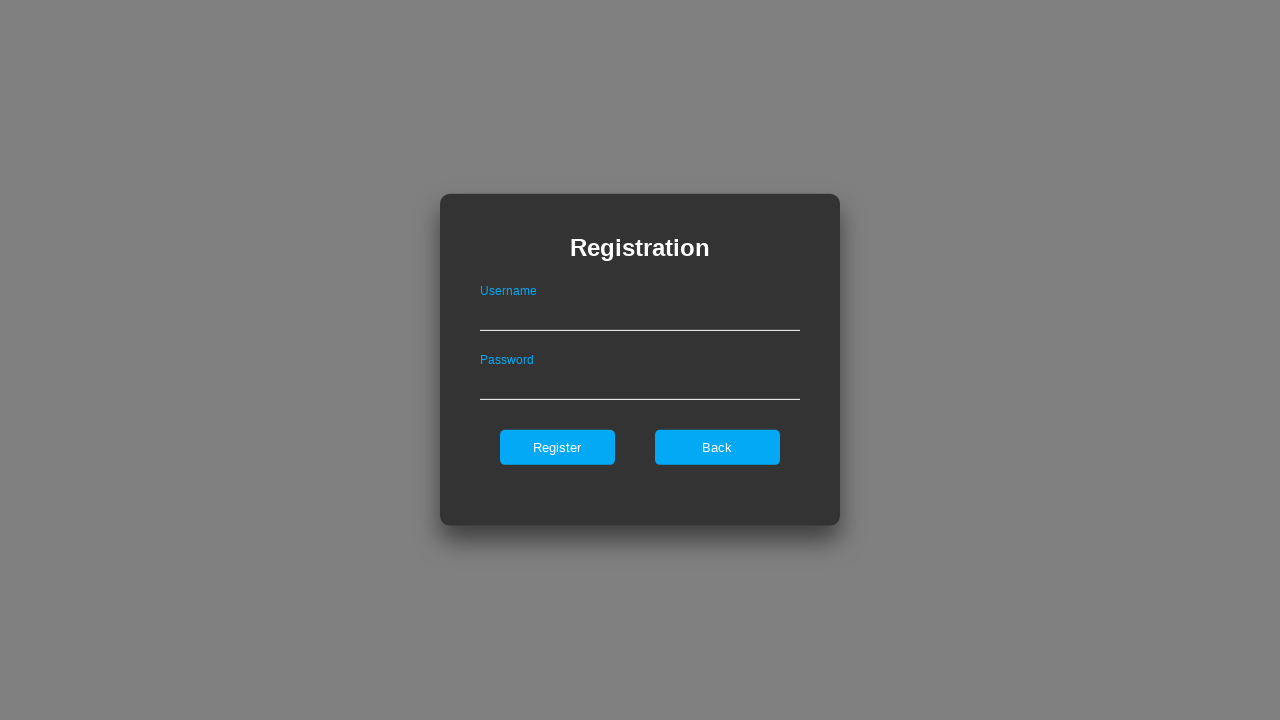

Filled username field with 'AbcdName1' on #userNameOnRegister
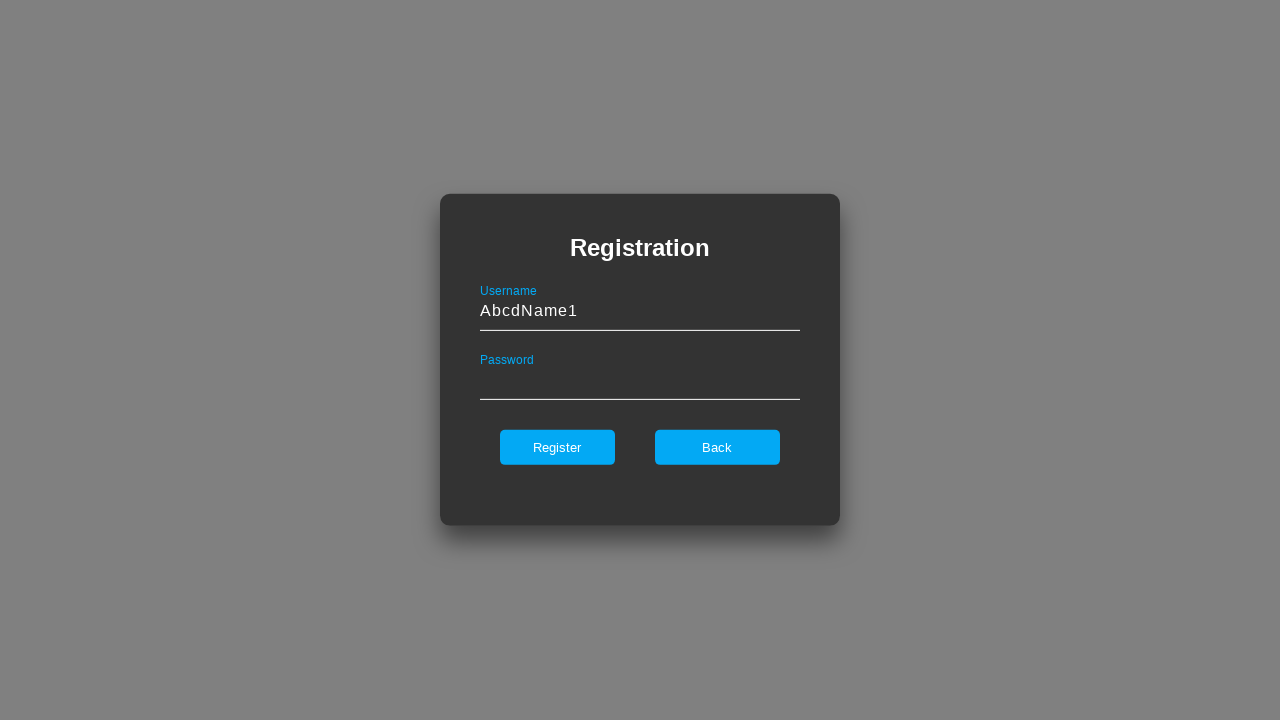

Left password field empty on #passwordOnRegister
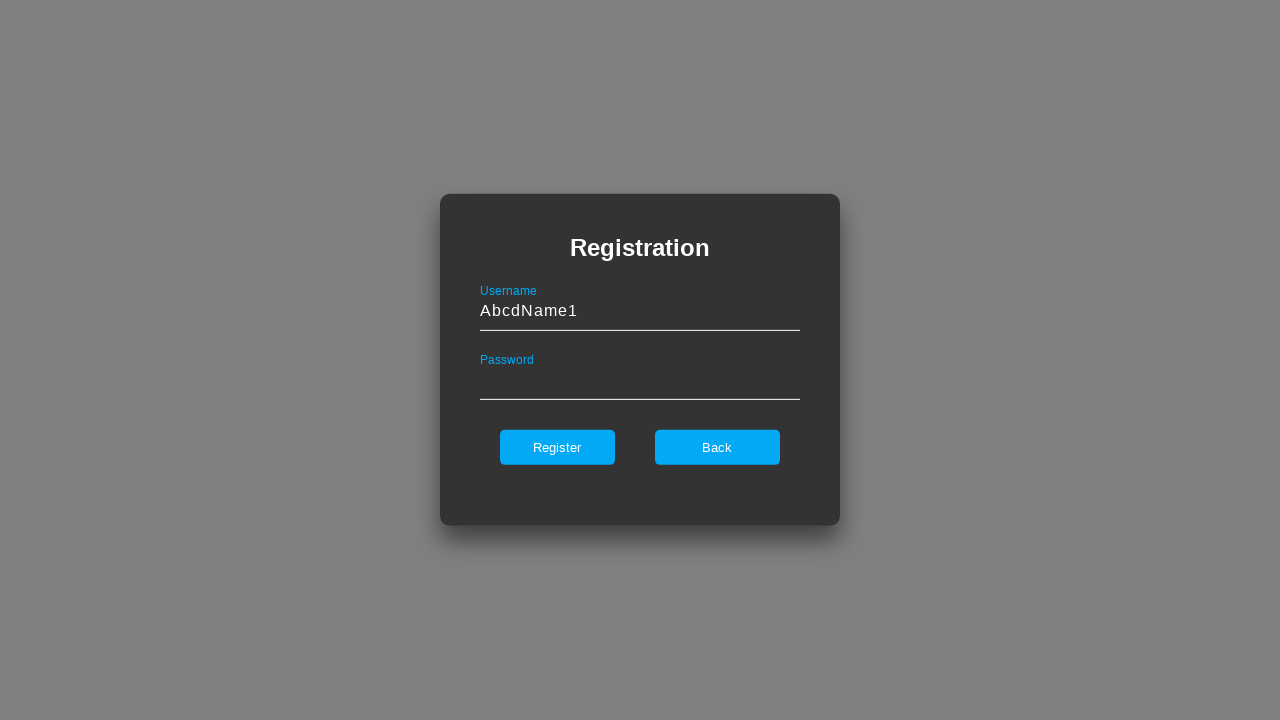

Clicked register button to submit form at (557, 447) on internal:role=button[name="register"i]
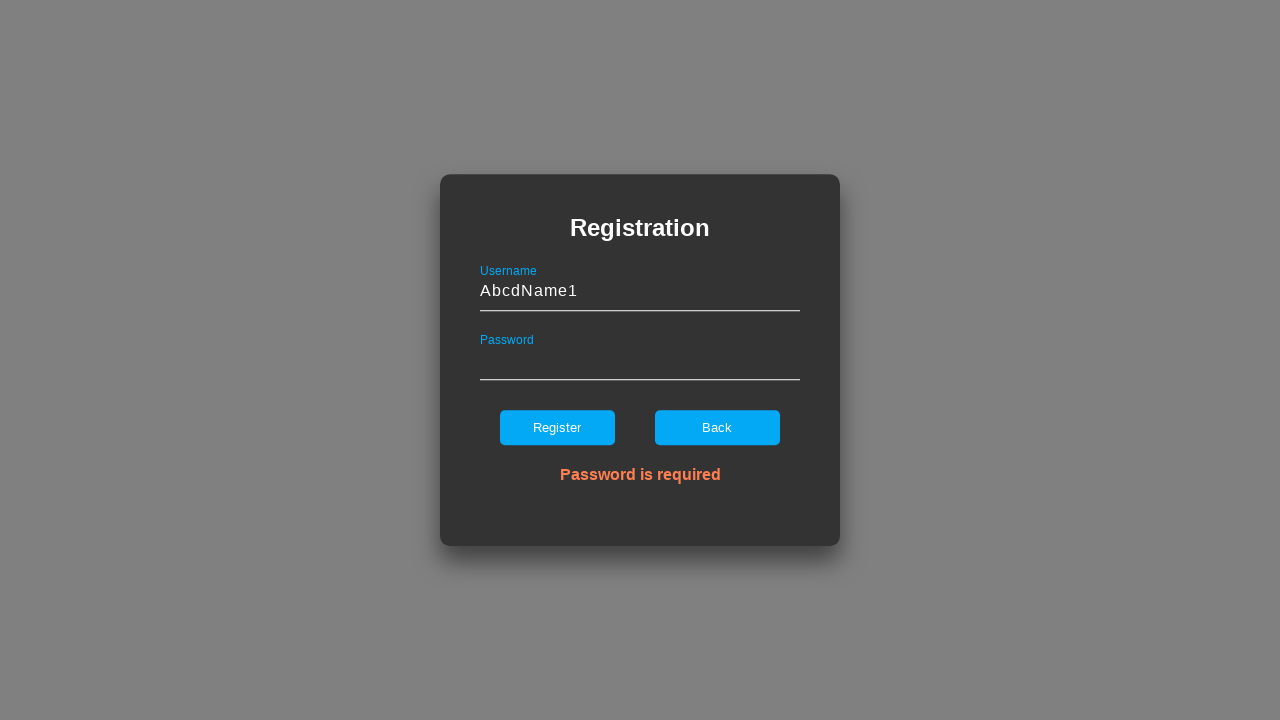

Verified 'Password is required' error message is displayed
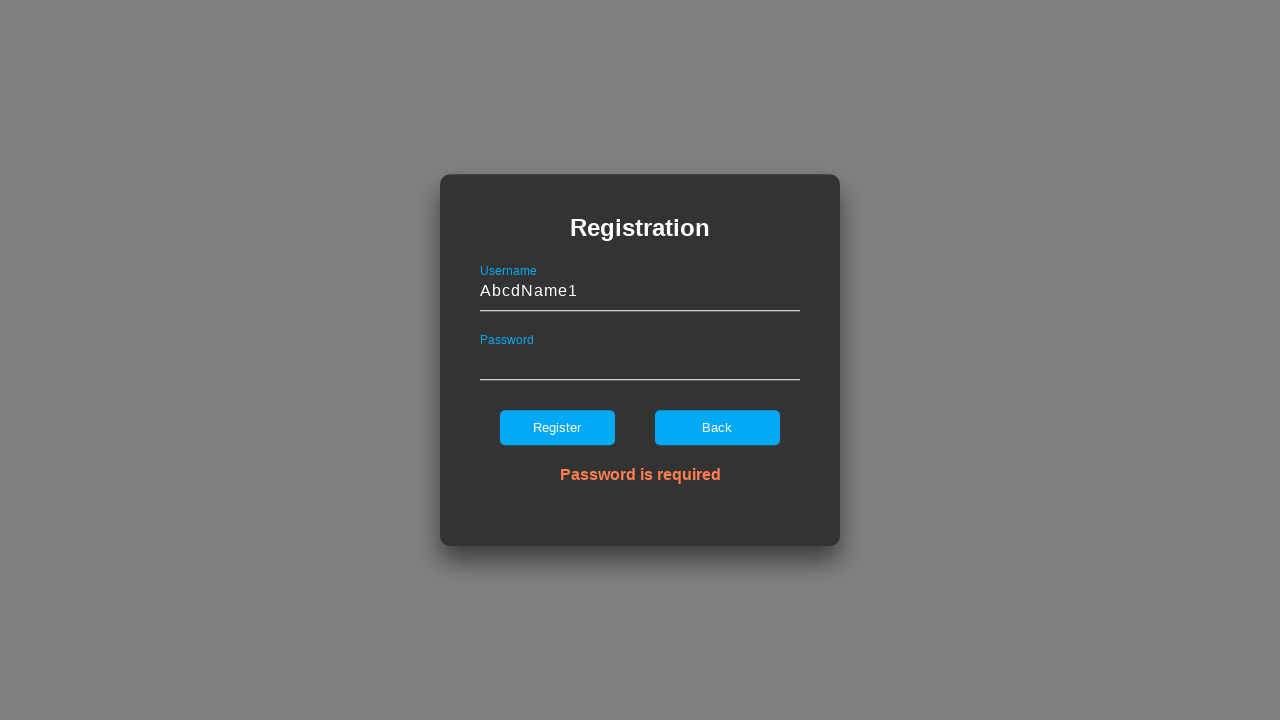

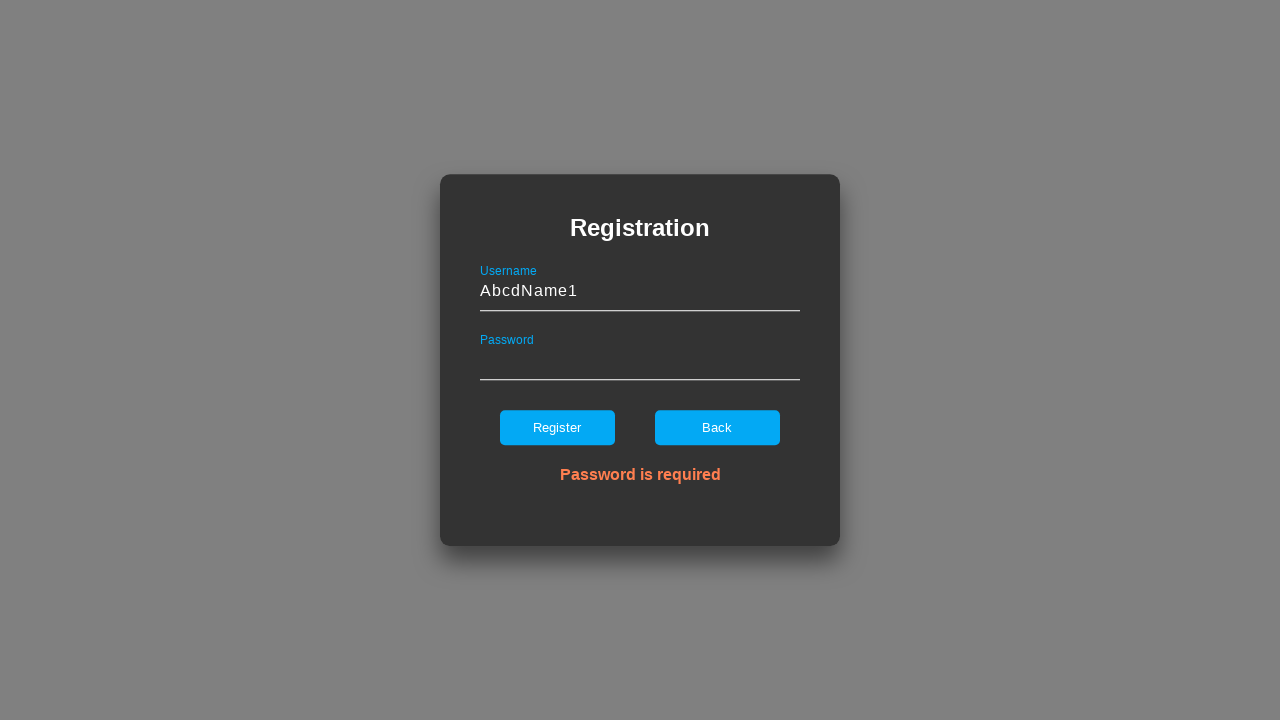